Navigates to the State Bank of India online banking homepage and verifies the page loads by checking the window handle and page title.

Starting URL: https://www.onlinesbi.sbi/

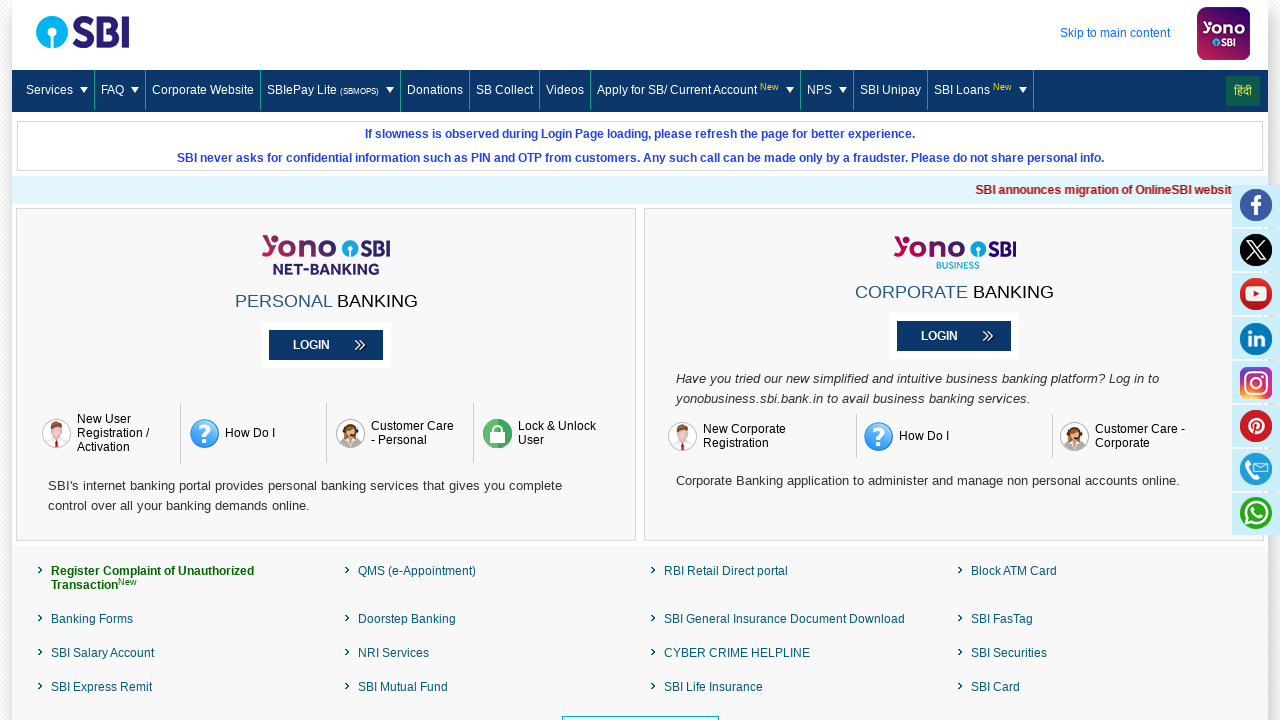

Waited for page to load (domcontentloaded state)
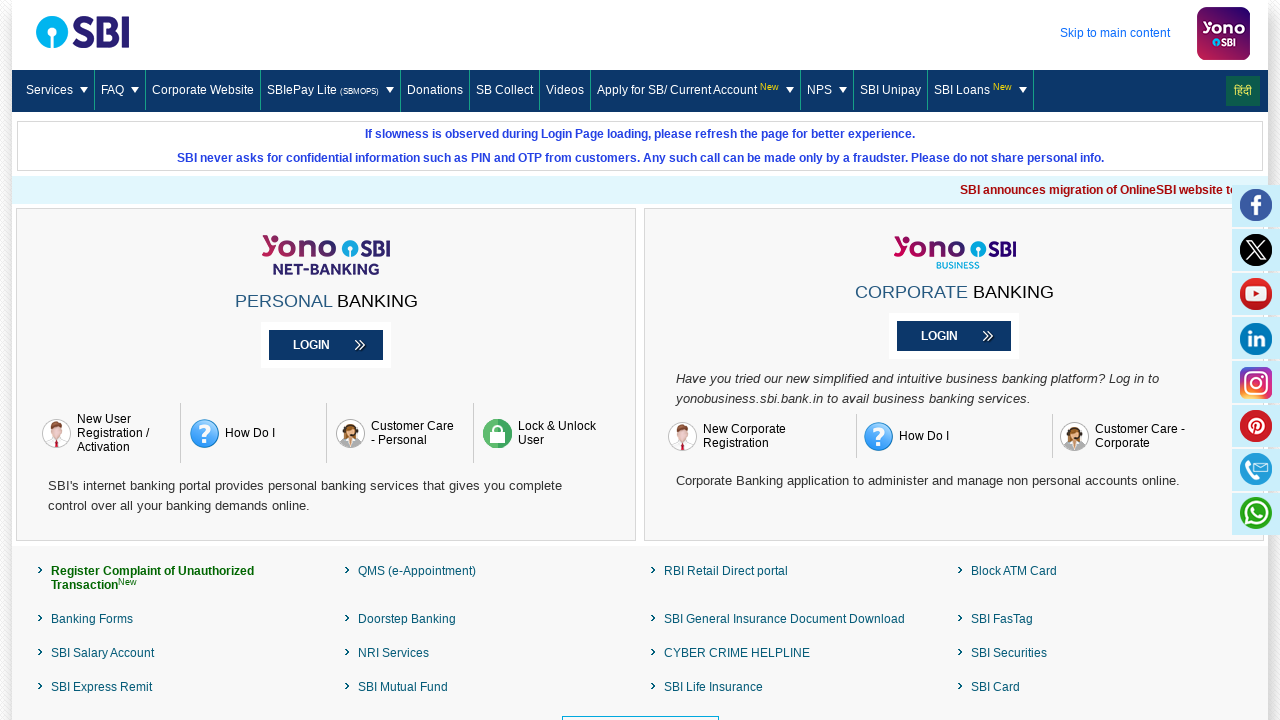

Retrieved page title: State Bank of India
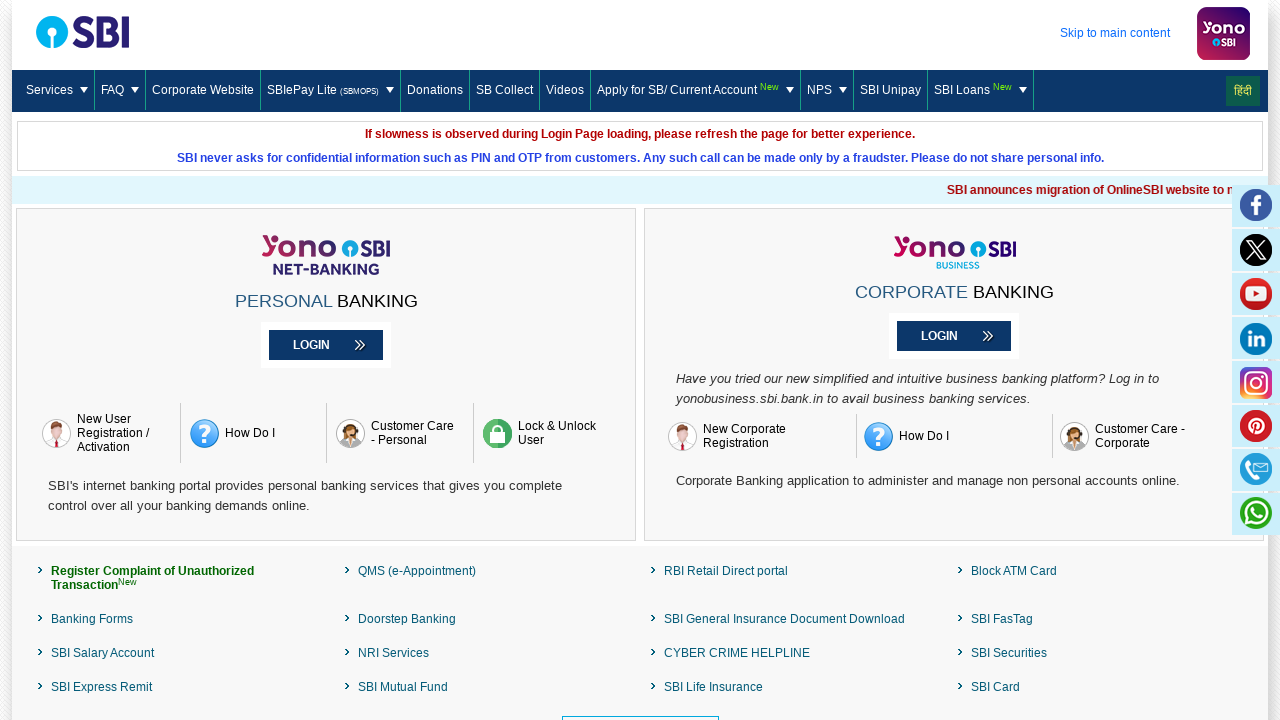

Retrieved current URL: https://onlinesbi.sbi.bank.in/
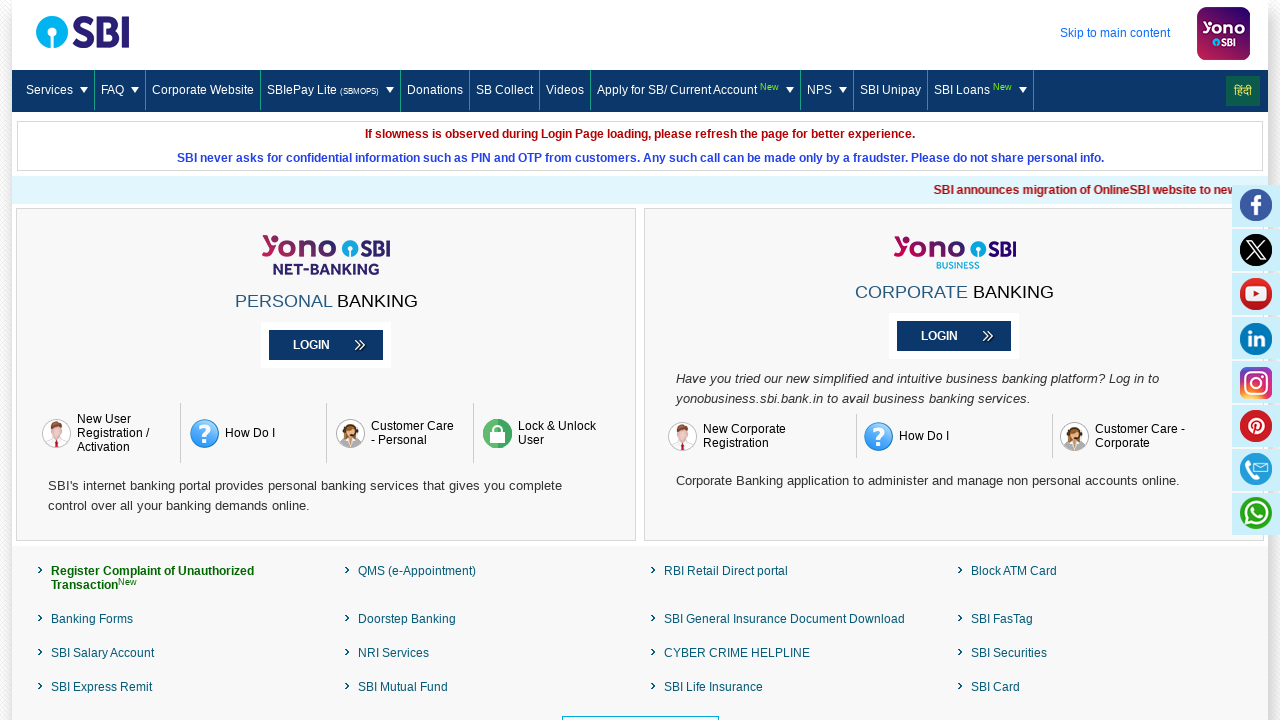

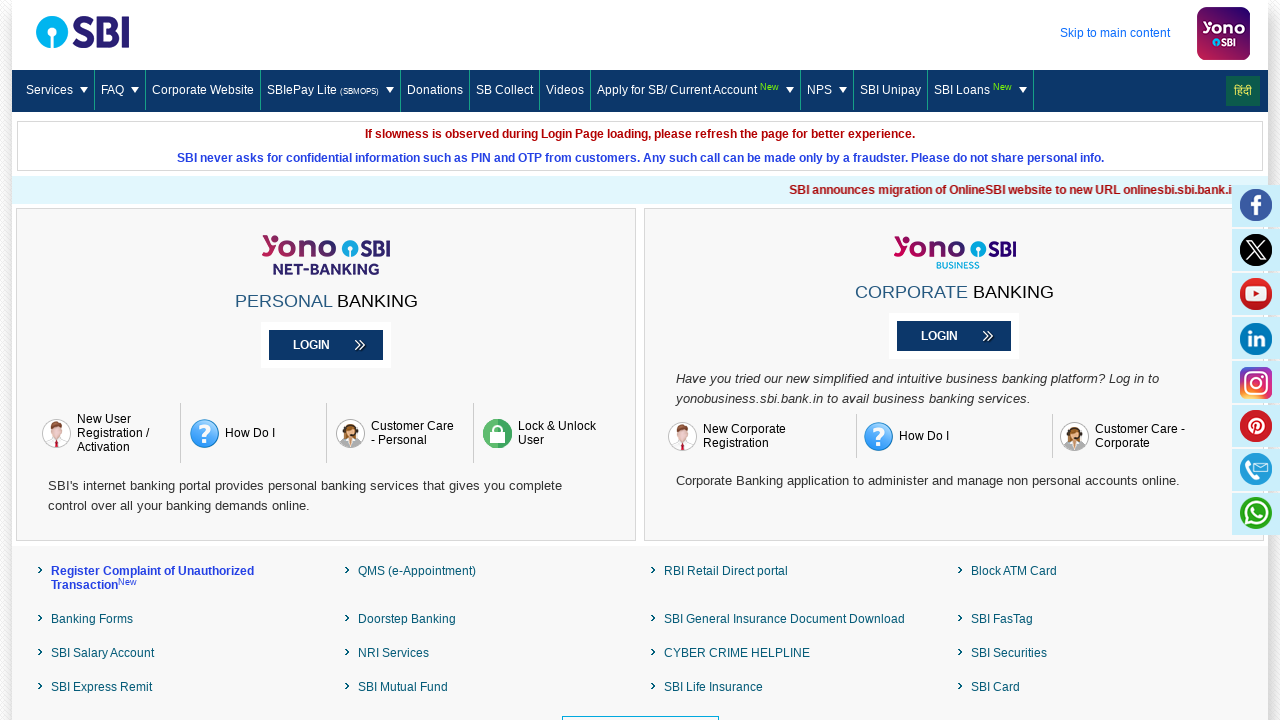